Navigates to the Automation Exercise e-commerce homepage to verify the page loads successfully

Starting URL: https://automationexercise.com/

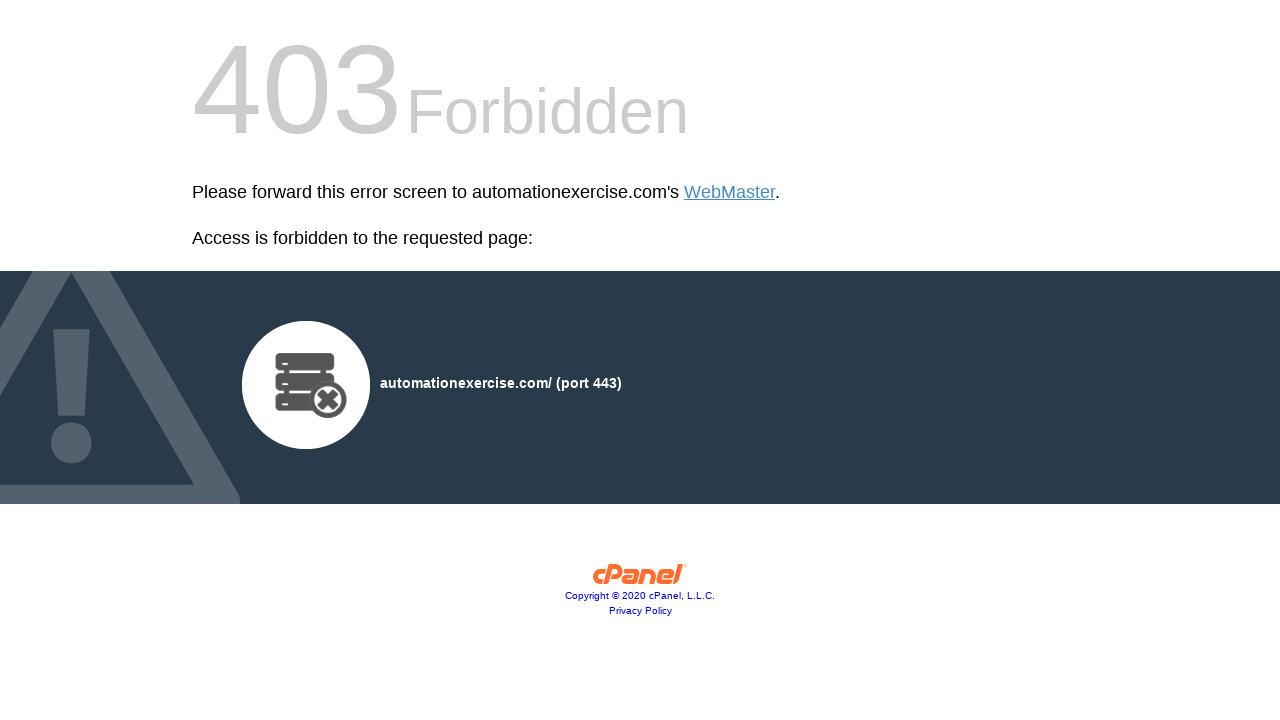

Navigated to Automation Exercise e-commerce homepage
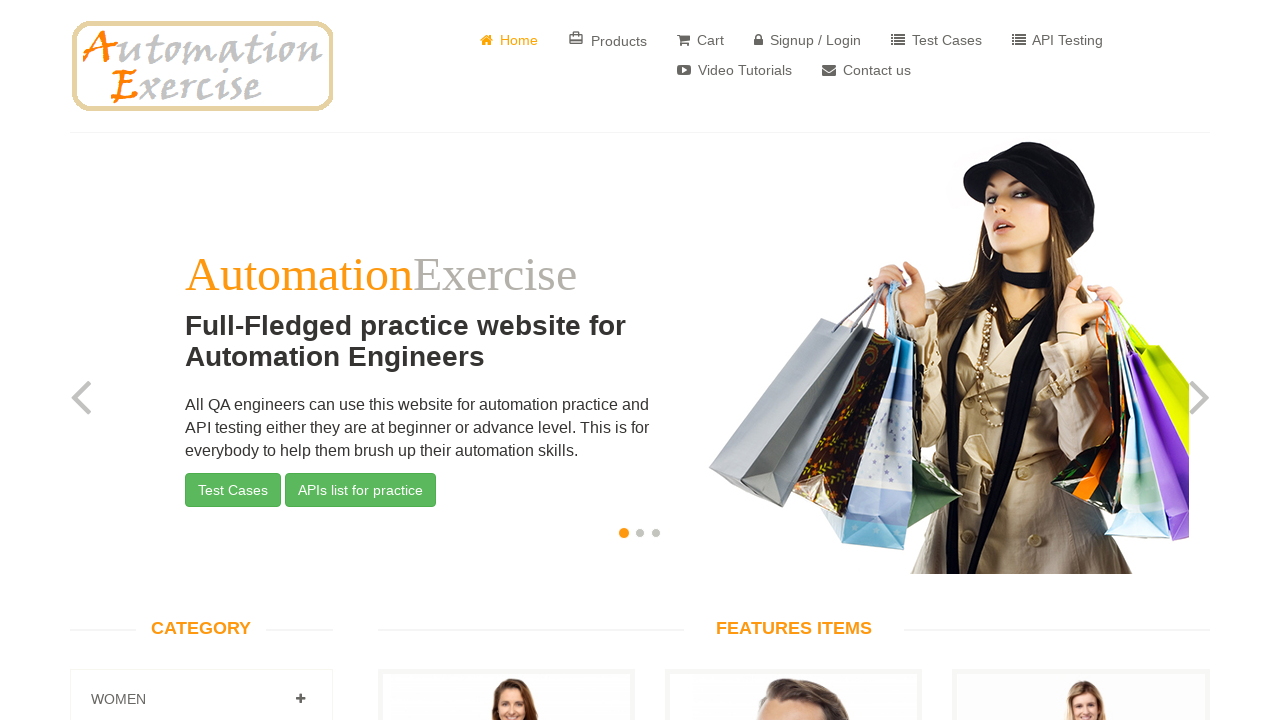

Page fully loaded and DOM content ready
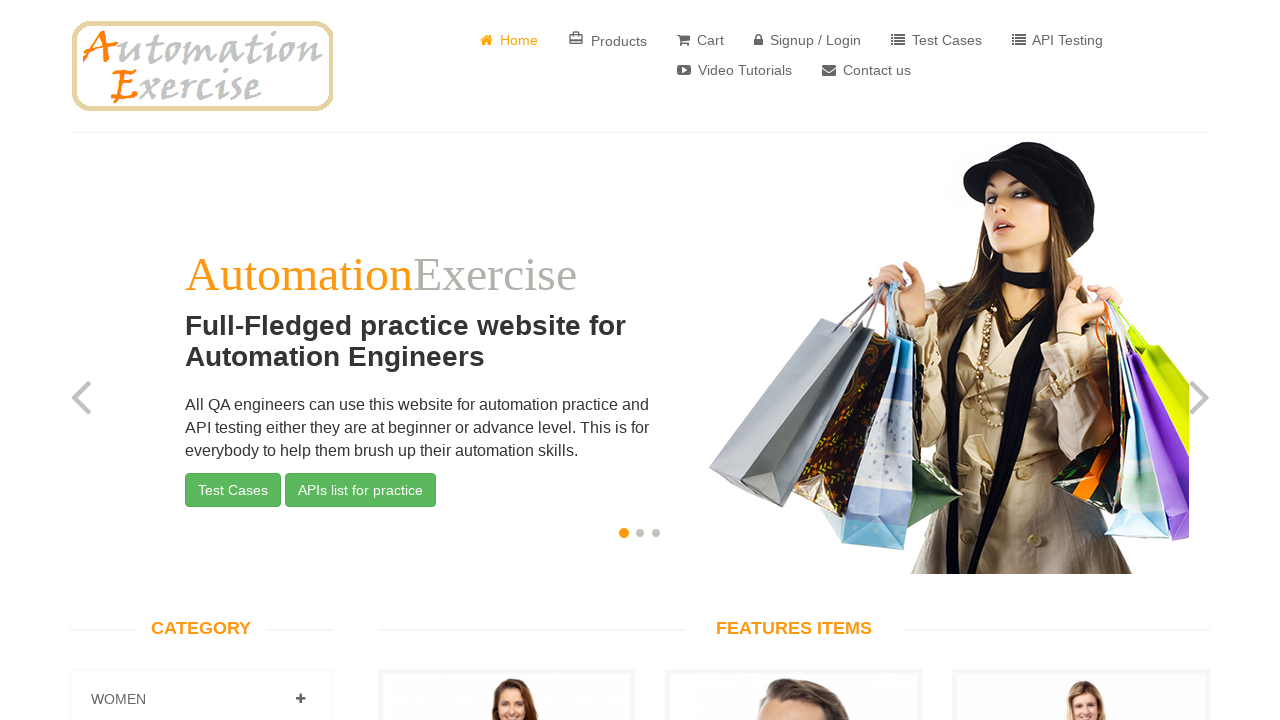

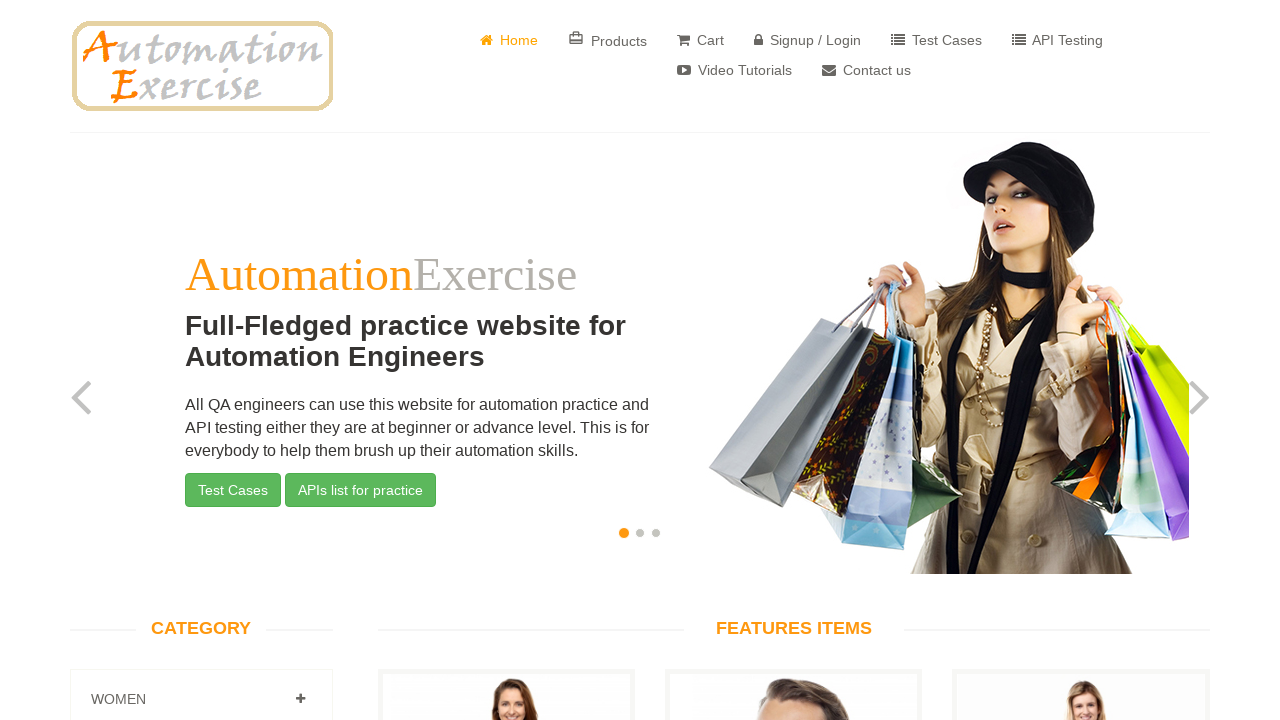